Tests date picker functionality by entering a date 10 days from now and verifying it was set correctly

Starting URL: https://demoqa.com/date-picker

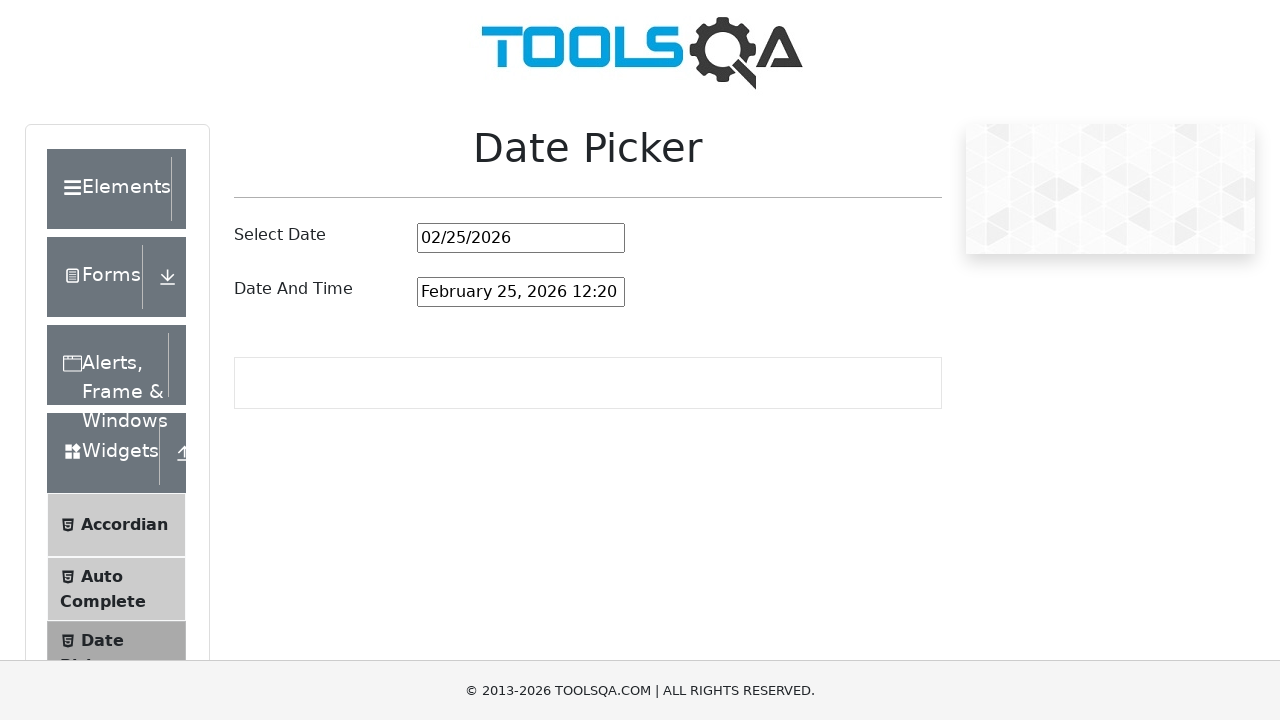

Clicked on date picker input field at (521, 238) on xpath=//input[@id='datePickerMonthYearInput']
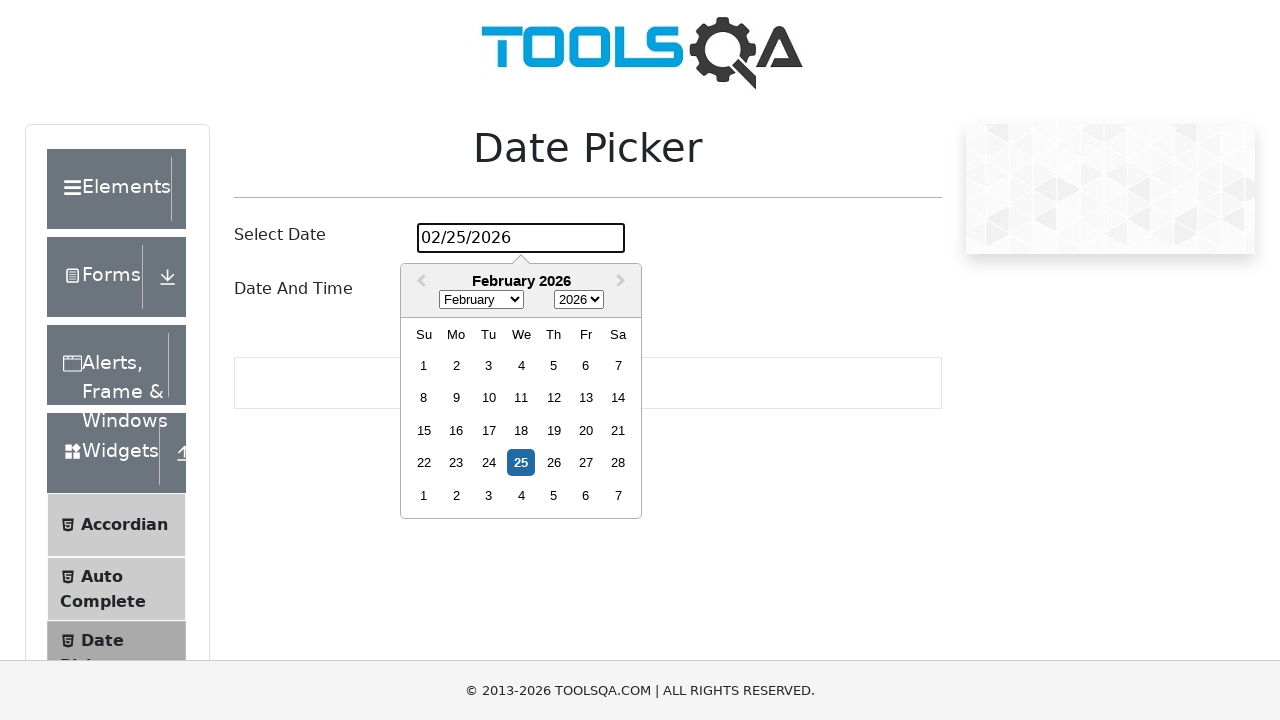

Cleared existing date with backspace
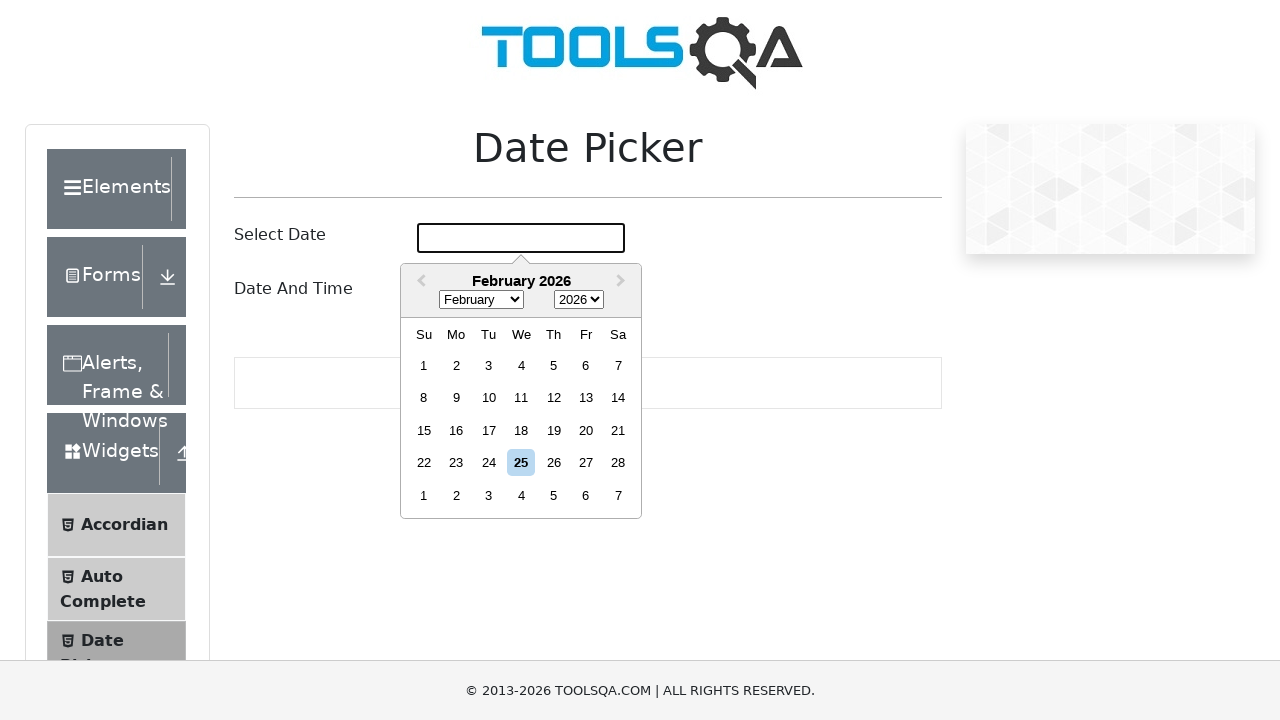

Typed new date: 03/07/2026 on xpath=//input[@id='datePickerMonthYearInput']
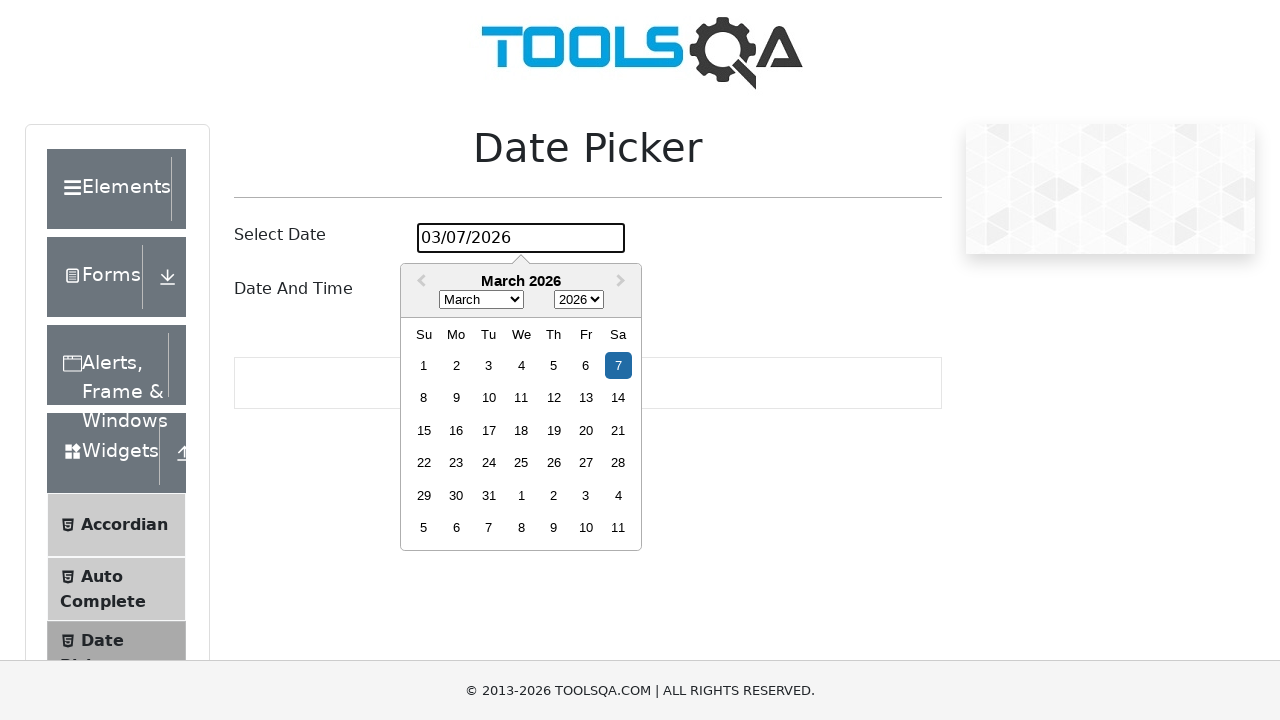

Pressed Enter to confirm date selection
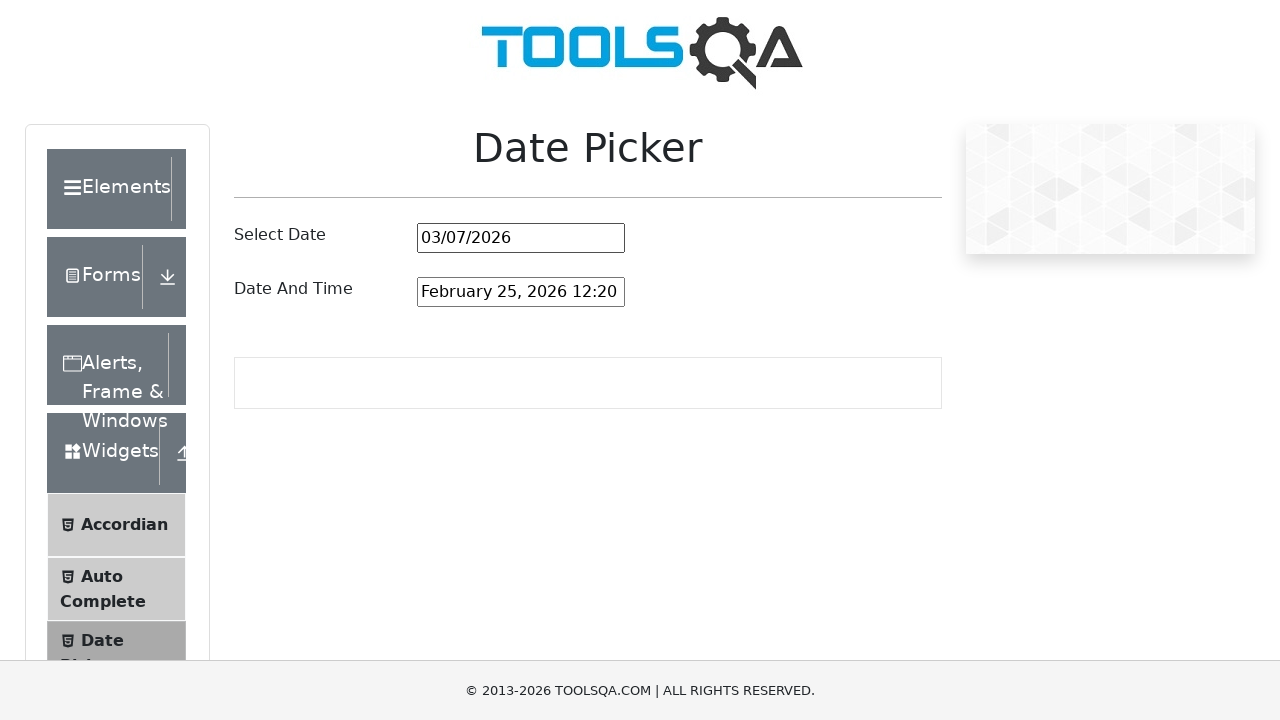

Verified date picker field contains the correct date: 03/07/2026
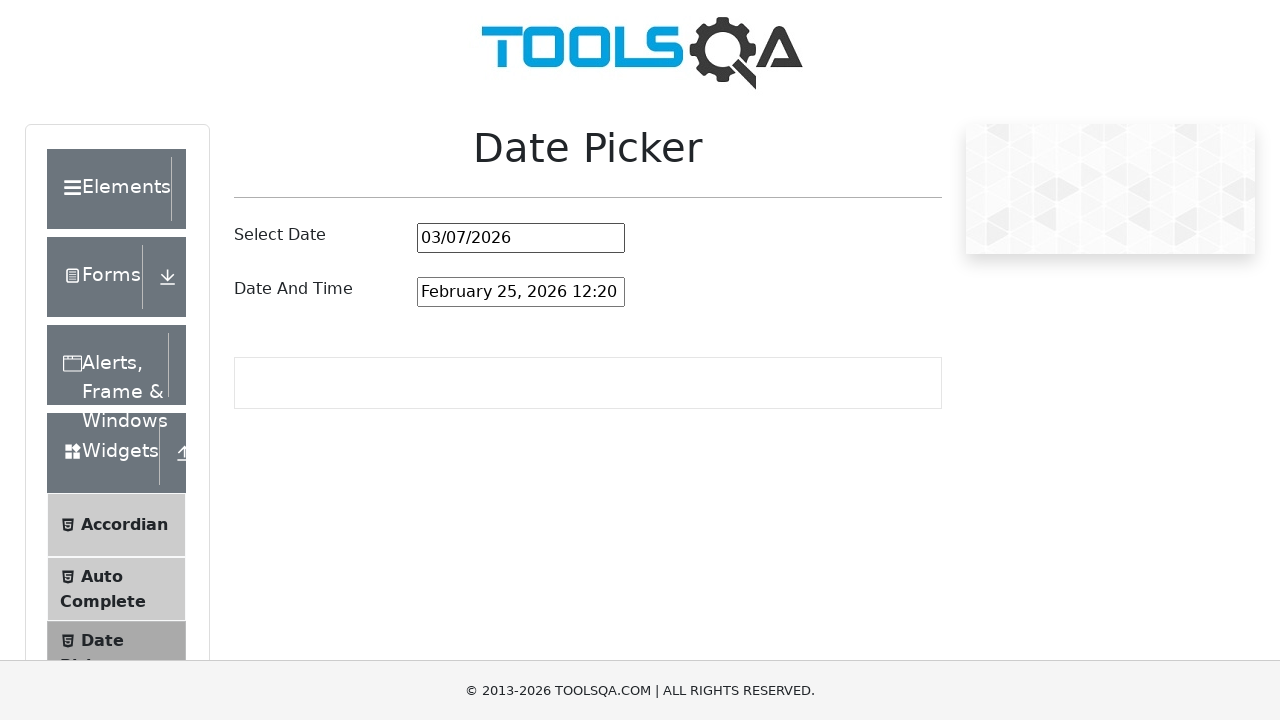

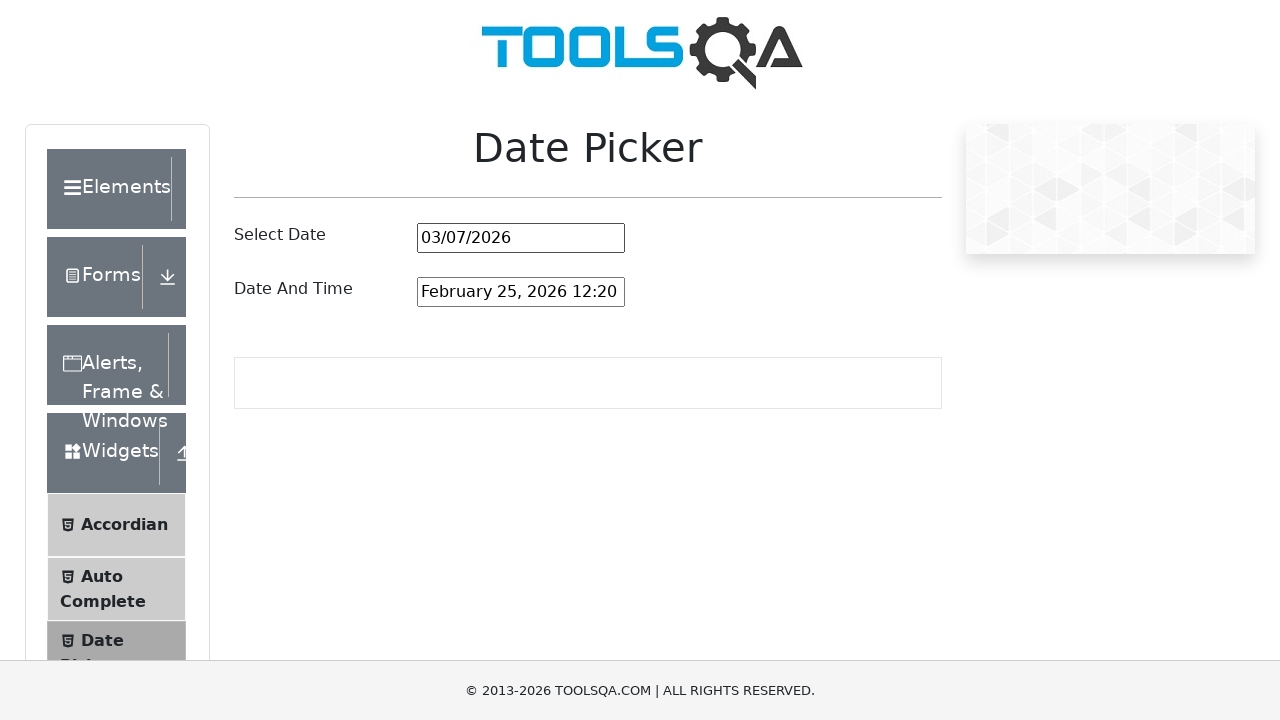